Searches for an address on mapdevelopers.com by filling in the address field and clicking the search button to retrieve geolocation data

Starting URL: https://www.mapdevelopers.com/geocode_tool.php

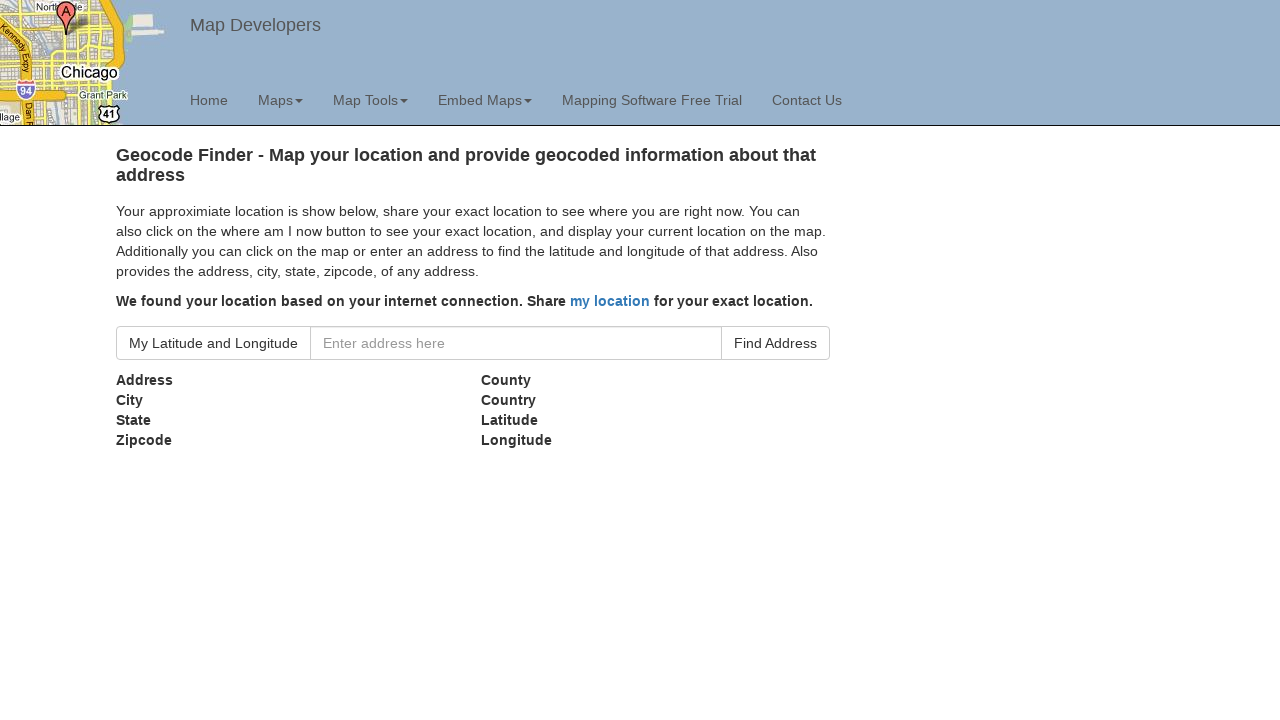

Filled address field with '1901, 1825 Eastshore Hwy, CA' on #address
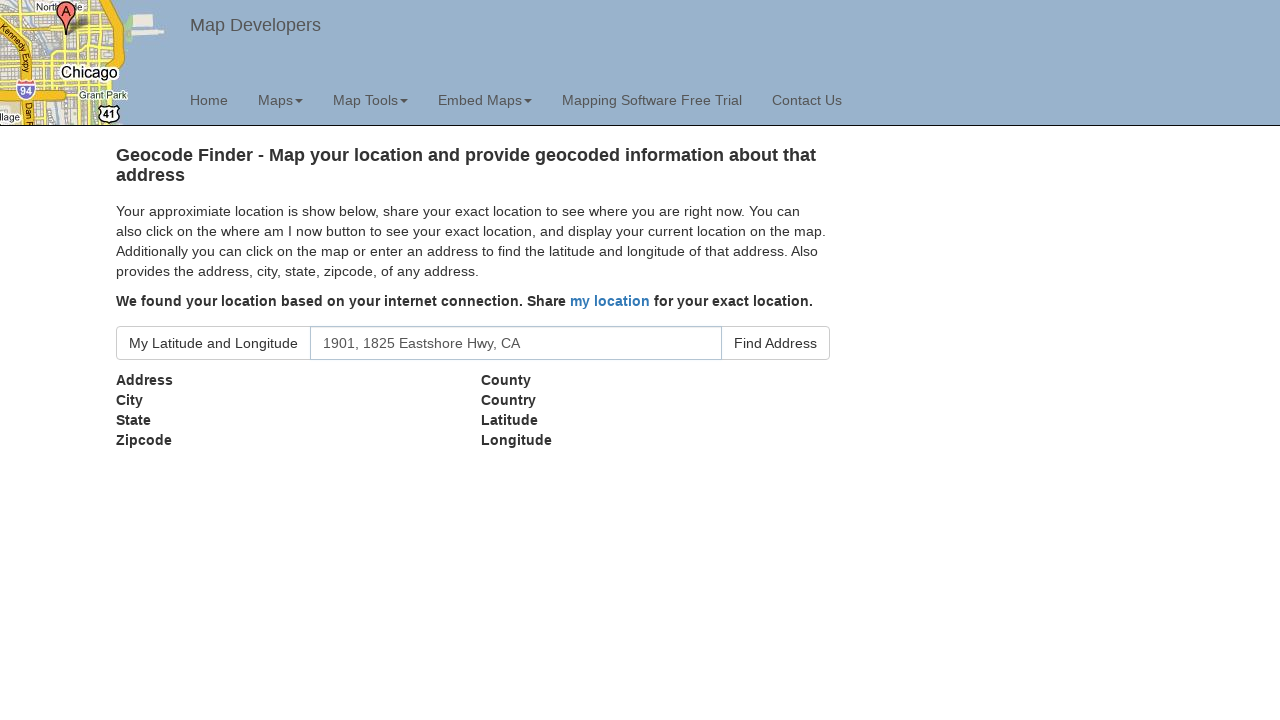

Clicked search button to retrieve geolocation data at (776, 343) on xpath=//*[@id="search-form"]/div[1]/span[2]/button
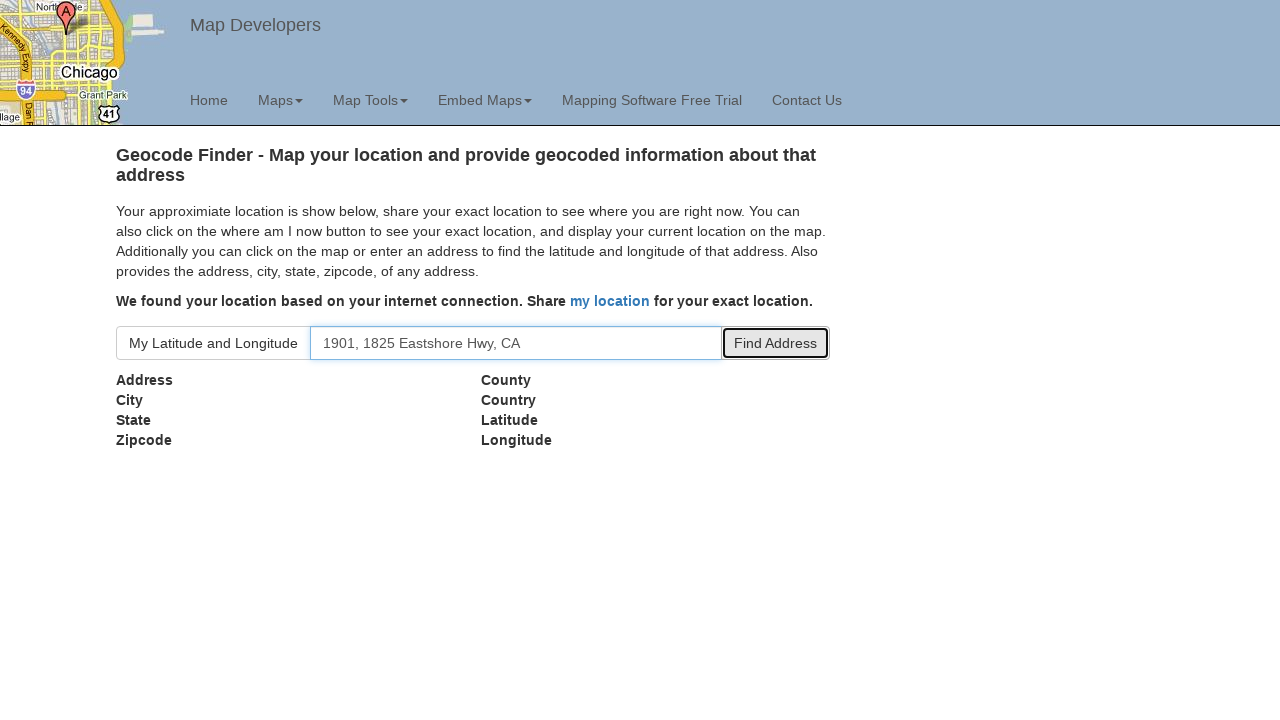

Latitude field loaded
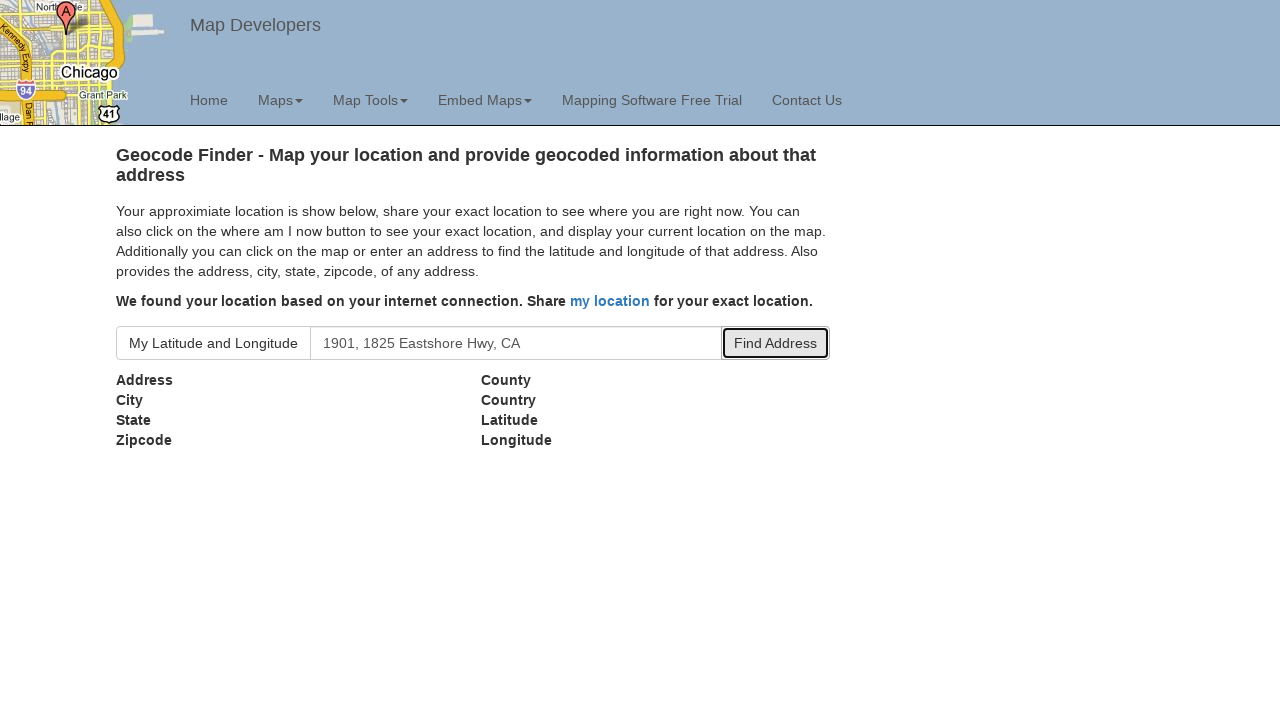

Longitude field loaded
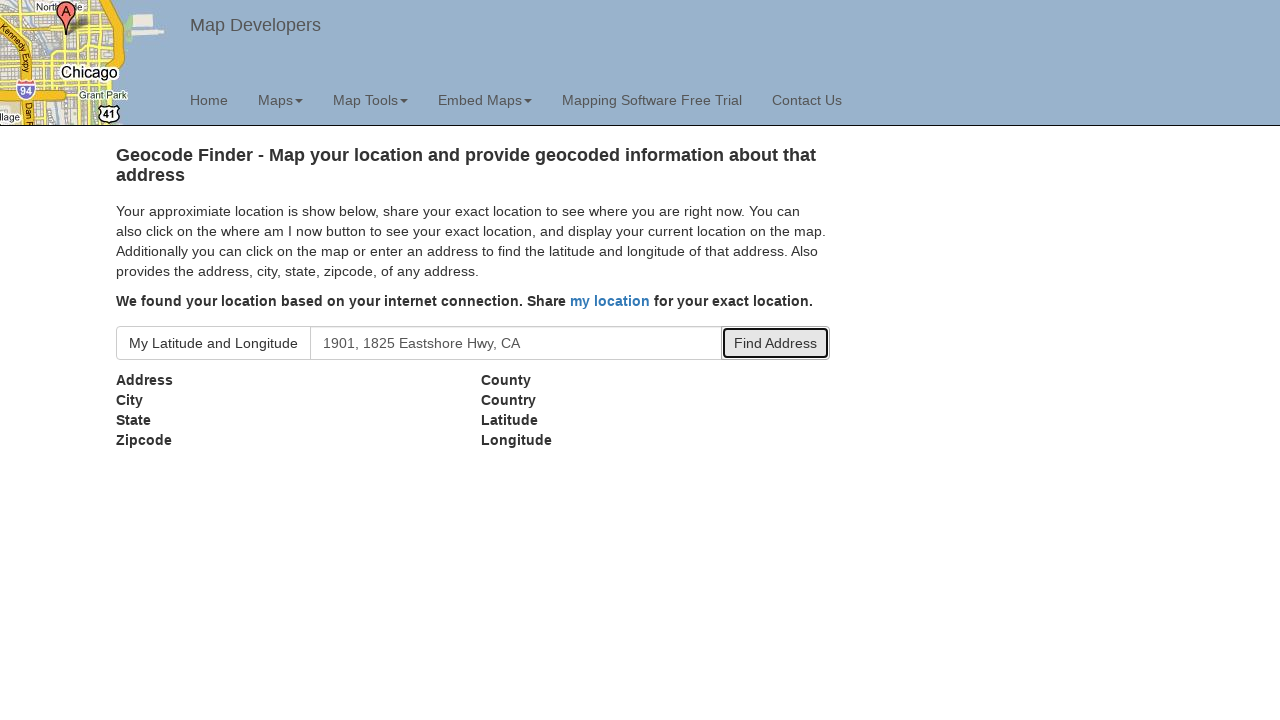

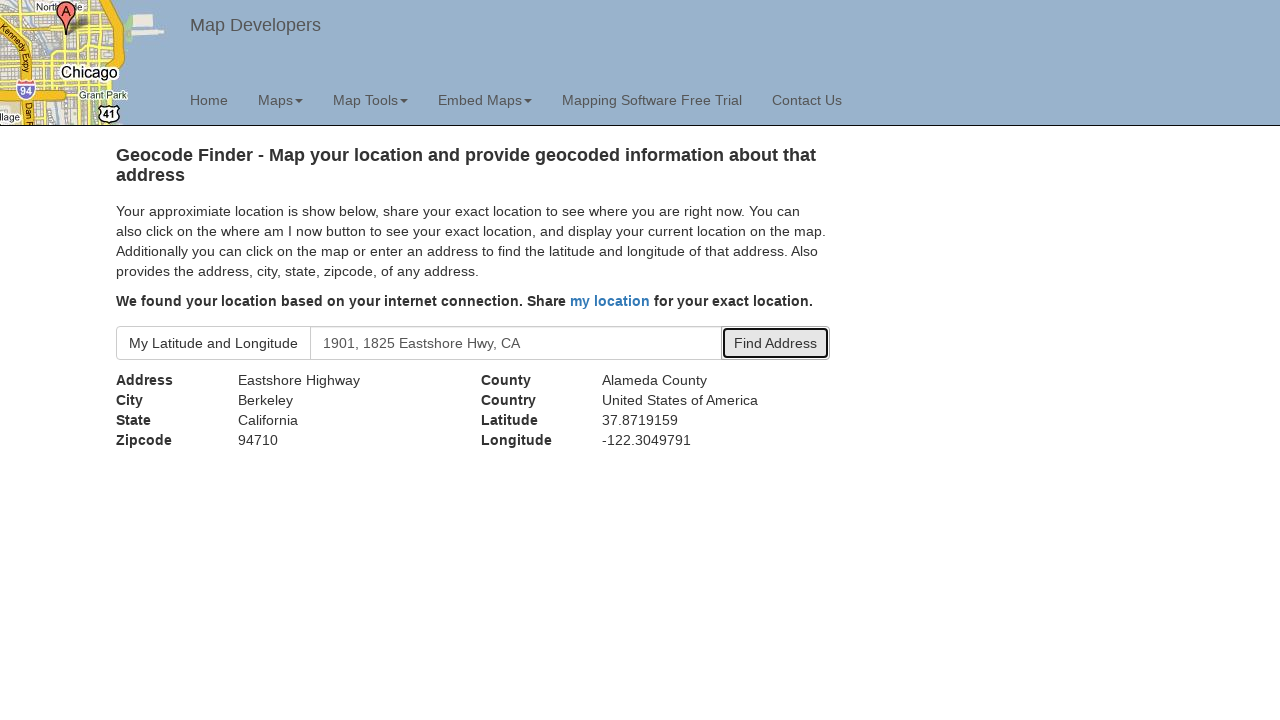